Navigates to W3Schools HTML tutorial page and scrolls to a specific element in the left menu

Starting URL: https://www.w3schools.com/html/default.asp

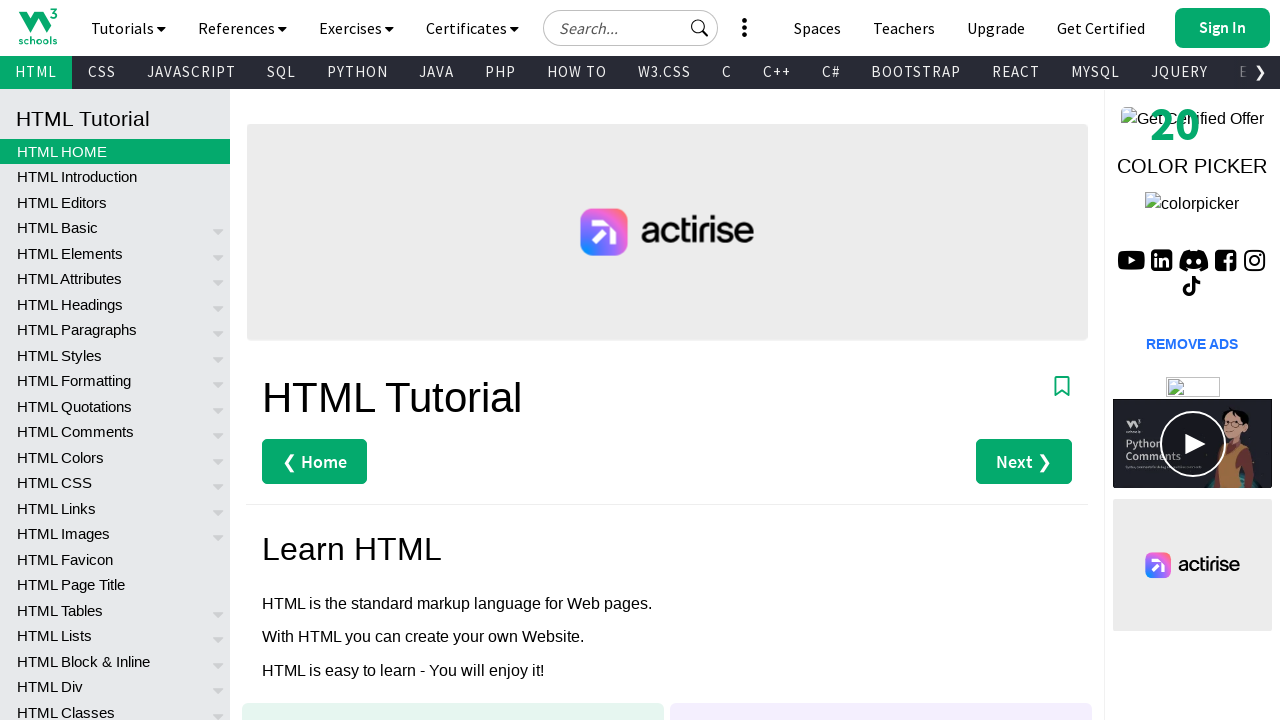

Located the 61st link in the left menu
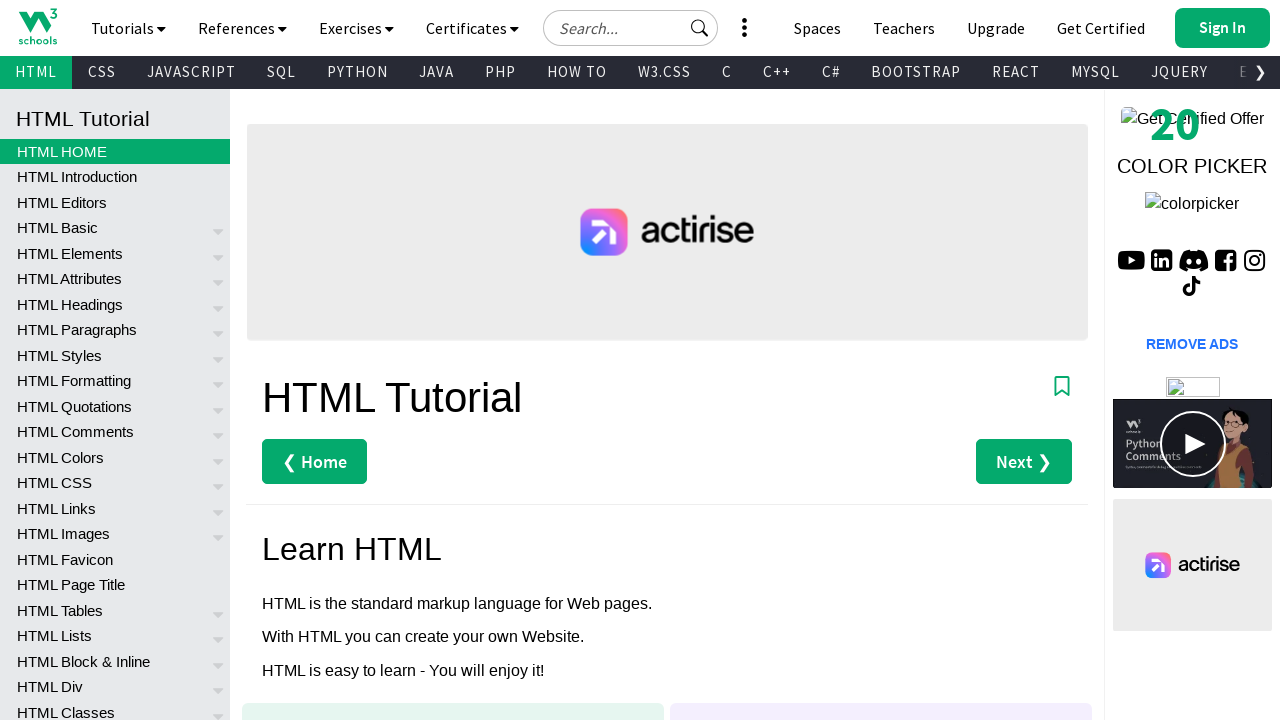

Scrolled the menu element into view
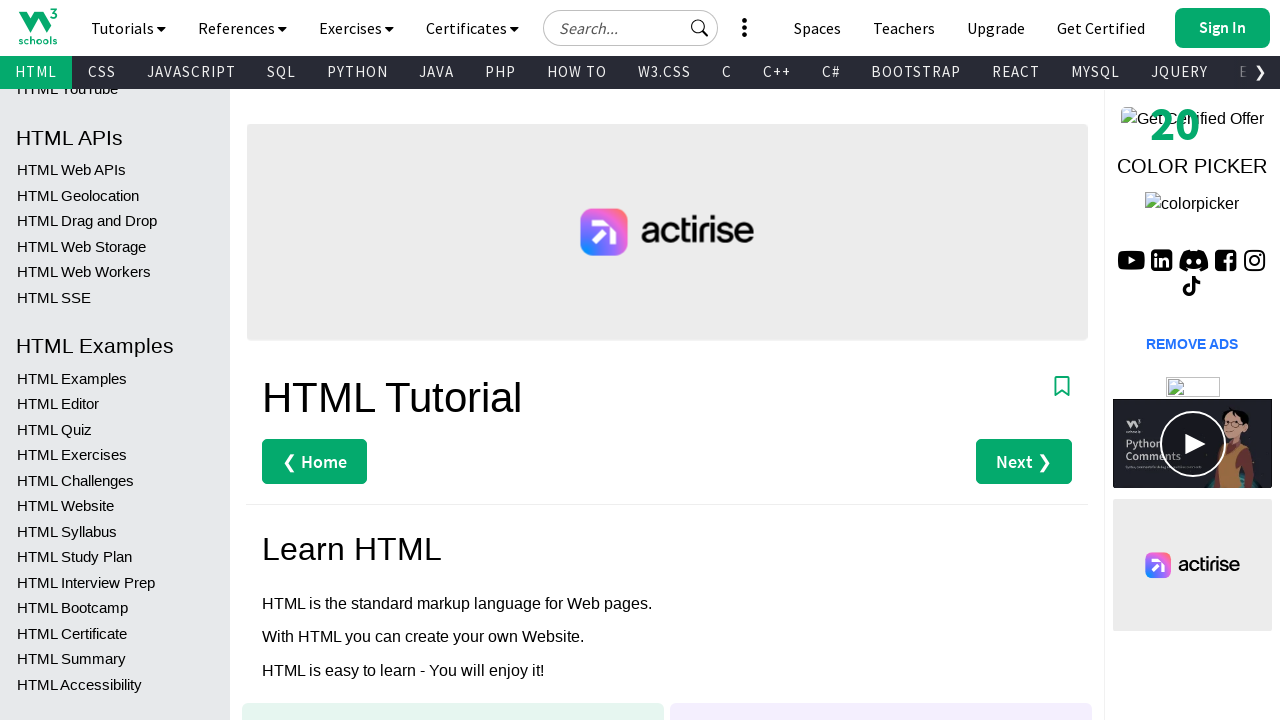

Clicked the 61st link in the left menu at (115, 404) on xpath=//*[@id="leftmenuinnerinner"]/a[61]
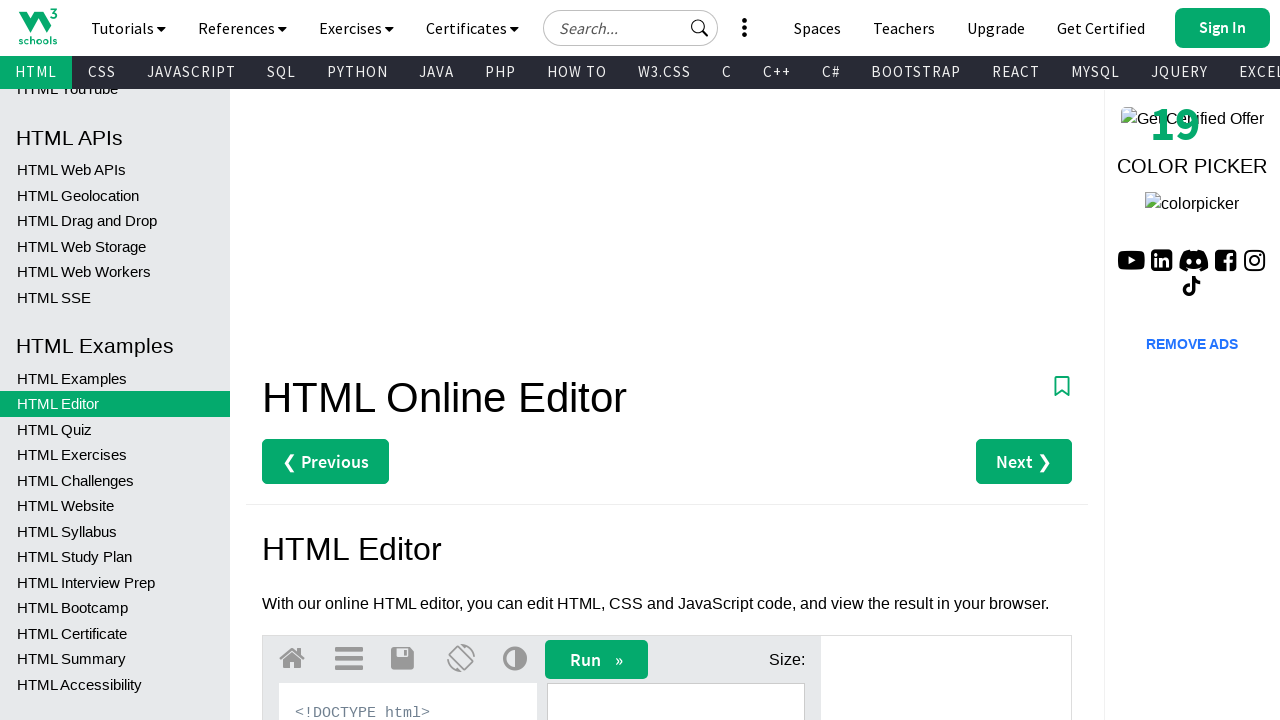

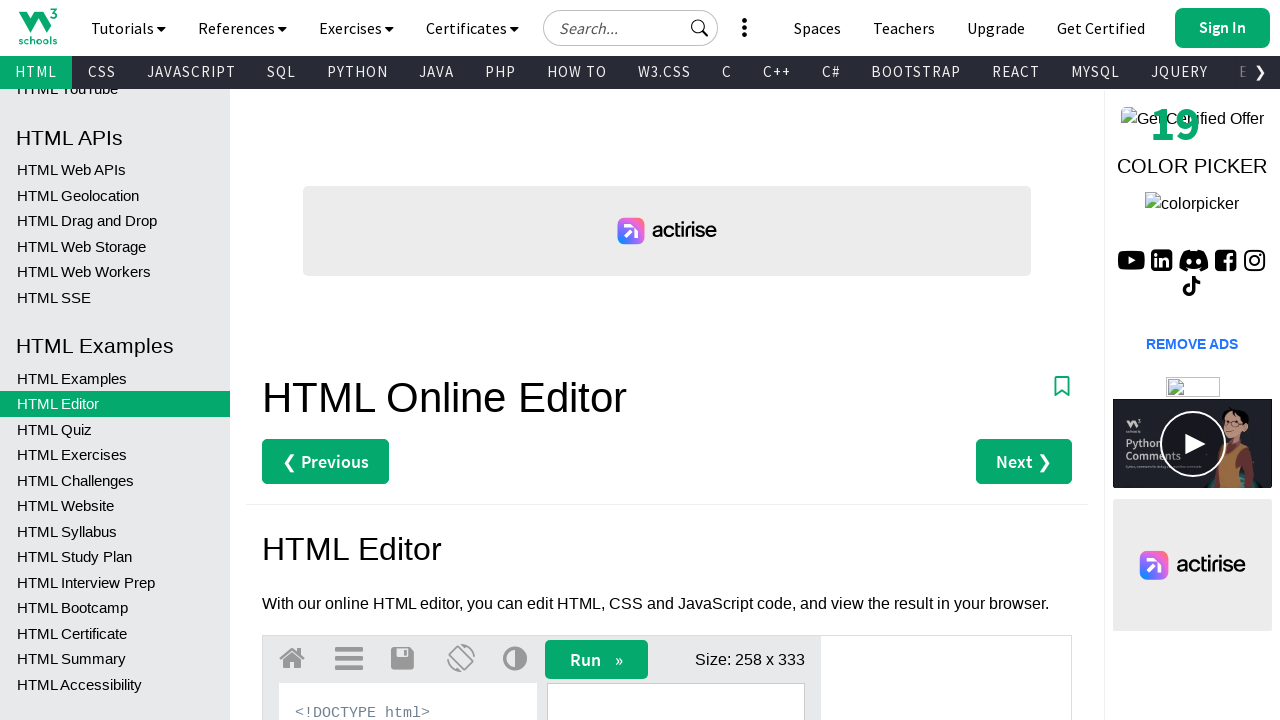